Tests the registration form by filling in the last name field with a sample value

Starting URL: http://demo.automationtesting.in/Register.html

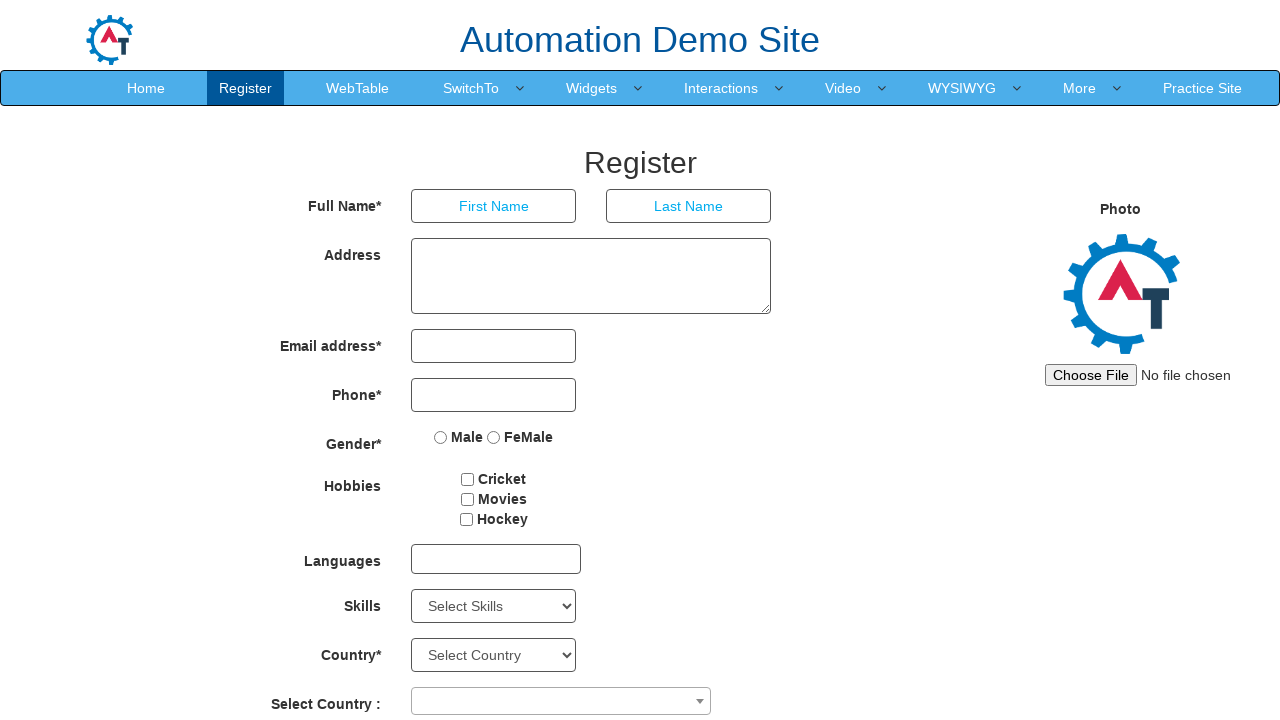

Filled last name field with 'sharma' on input[placeholder='Last Name']
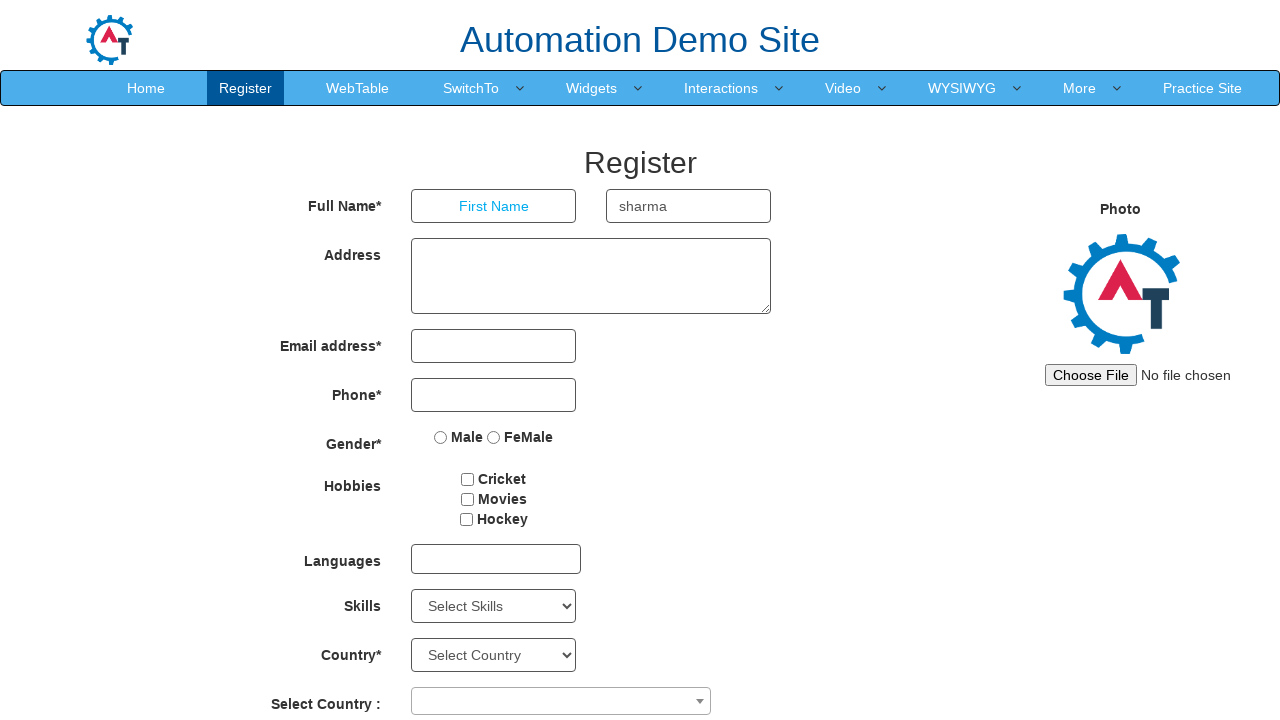

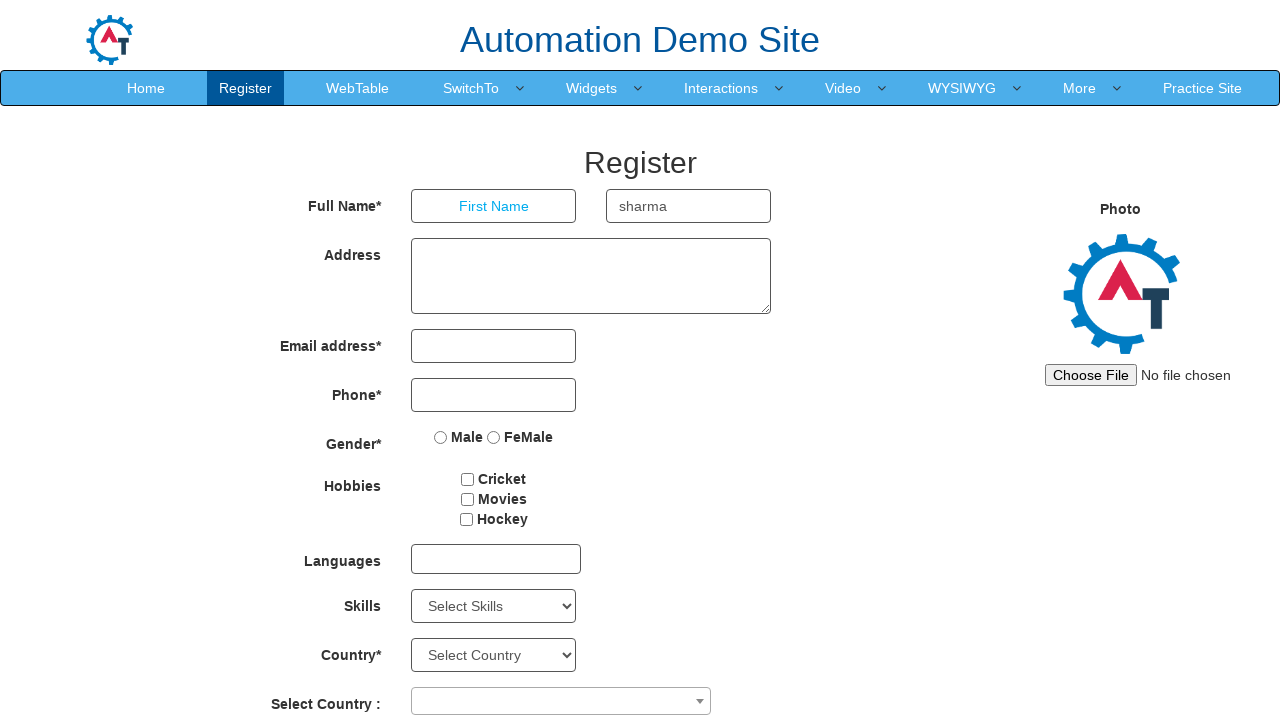